Navigates to Meesho homepage and verifies the page loads successfully

Starting URL: https://www.meesho.com/

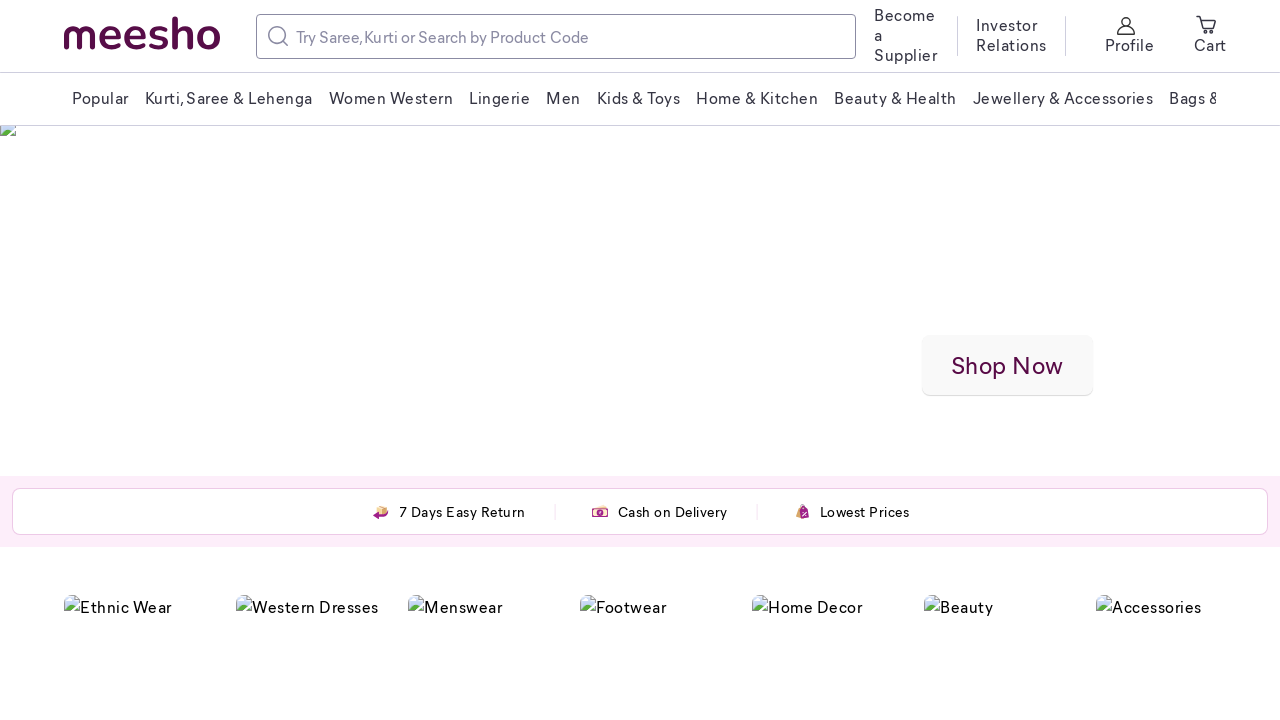

Navigated to Meesho homepage
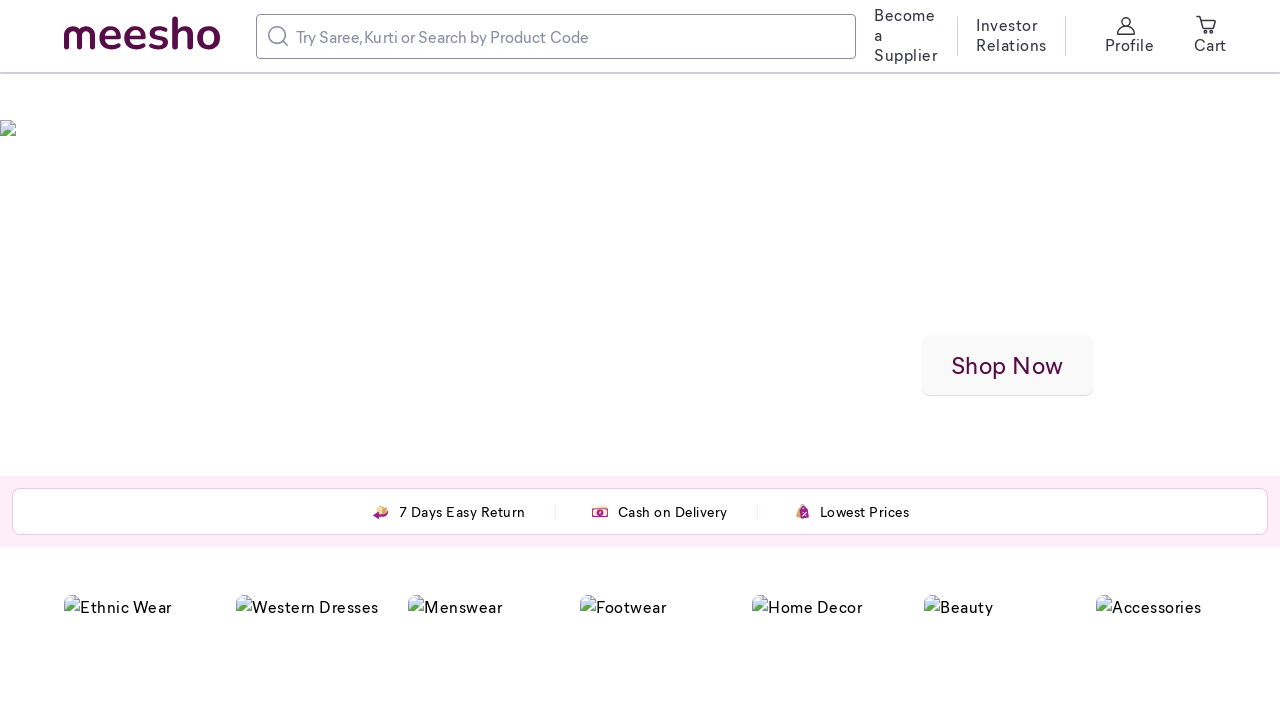

Page DOM content loaded
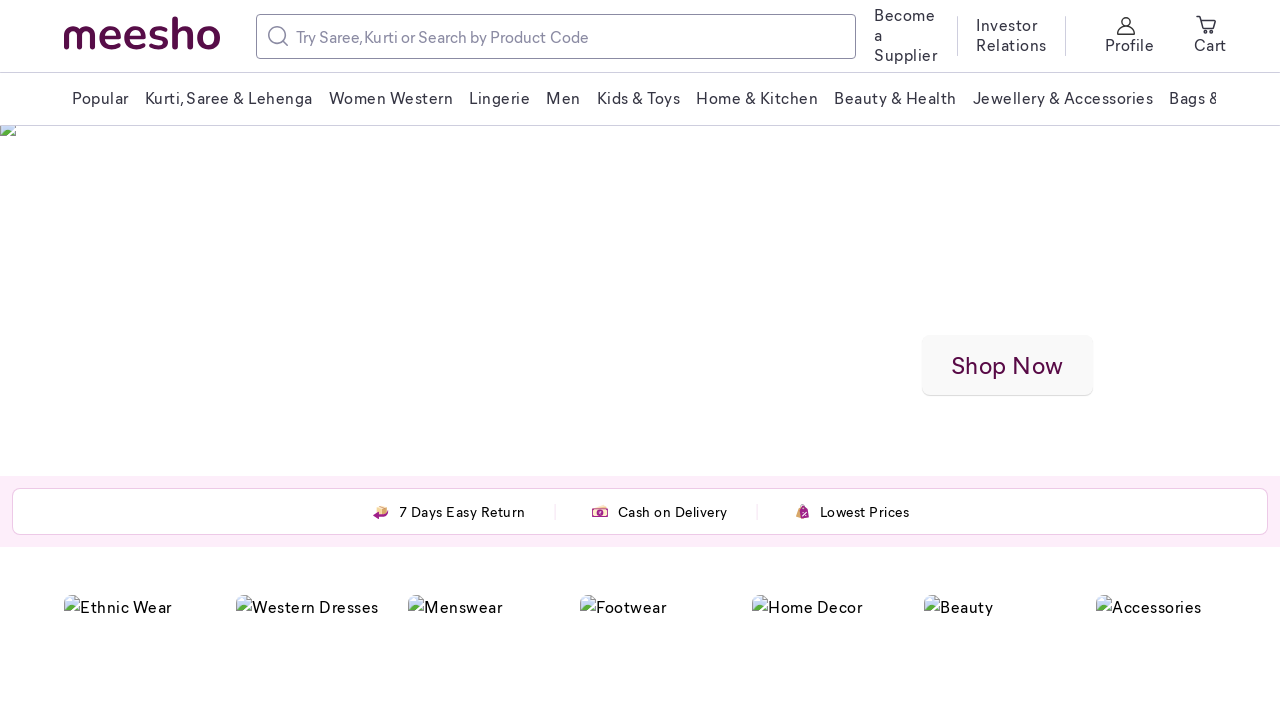

Verified page URL is https://www.meesho.com/
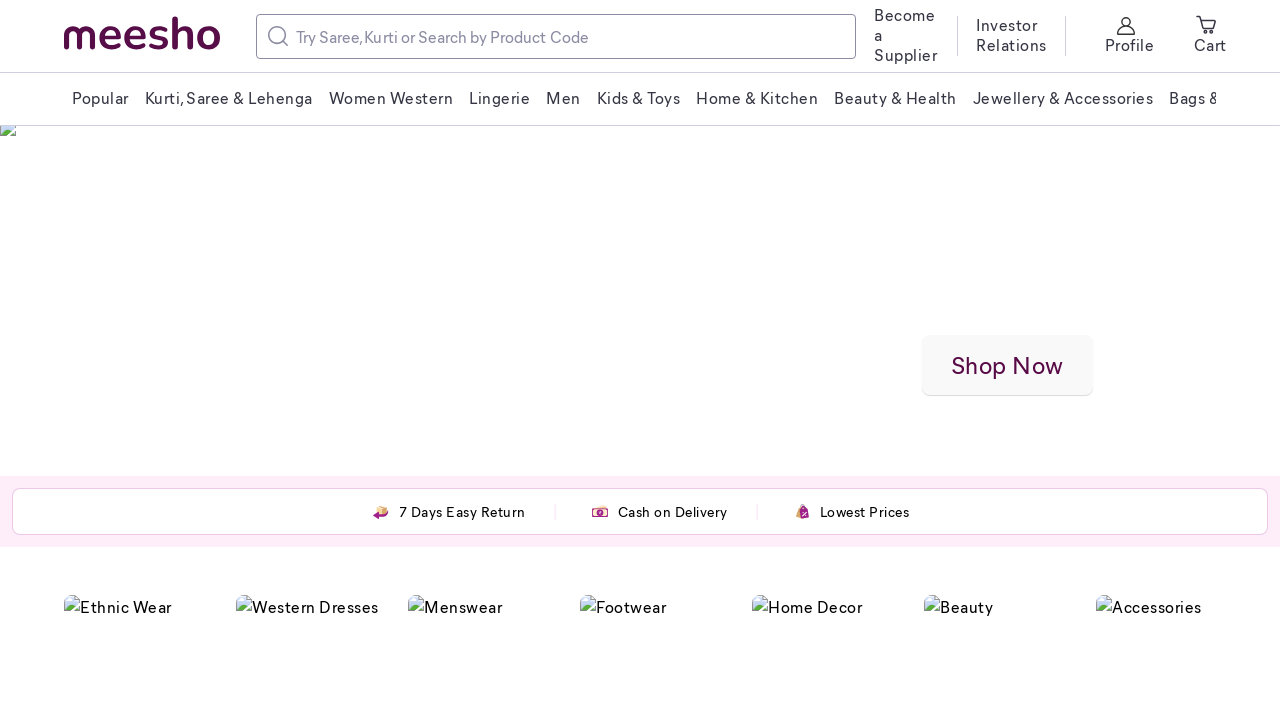

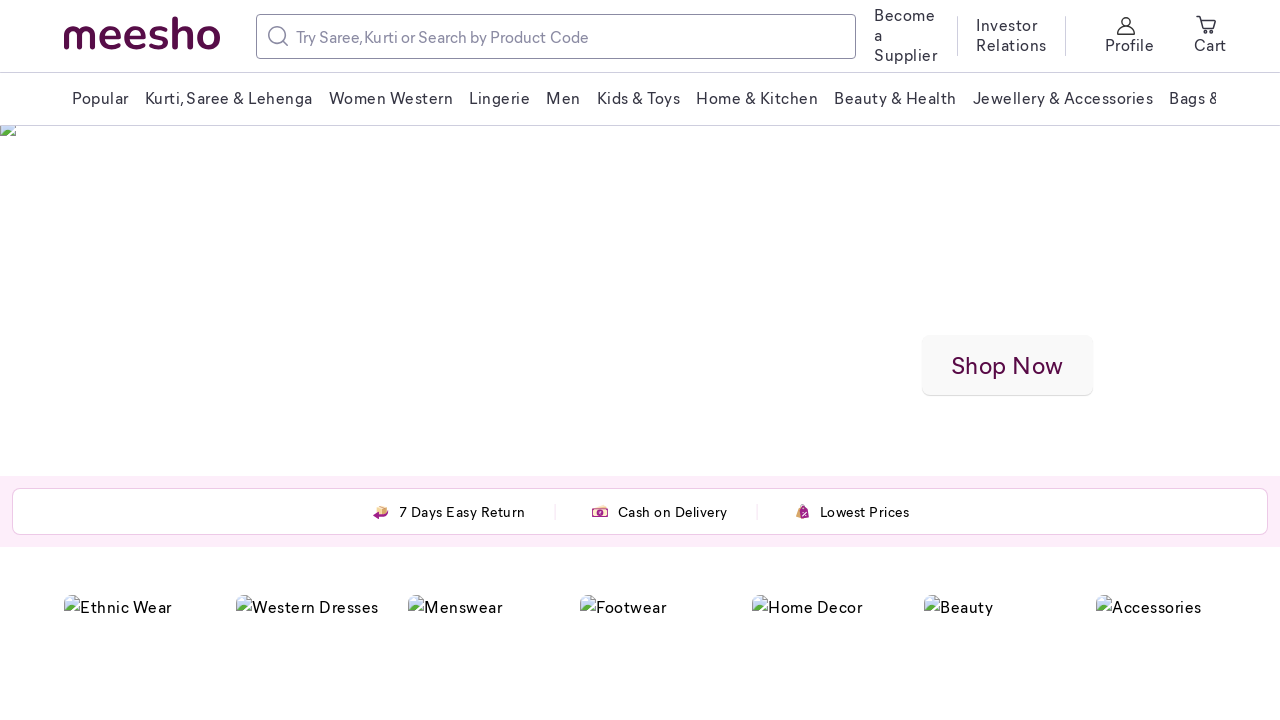